Tests the basic slider functionality by dragging the slider handle to a new position

Starting URL: https://demos.jquerymobile.com/1.4.5/slider/

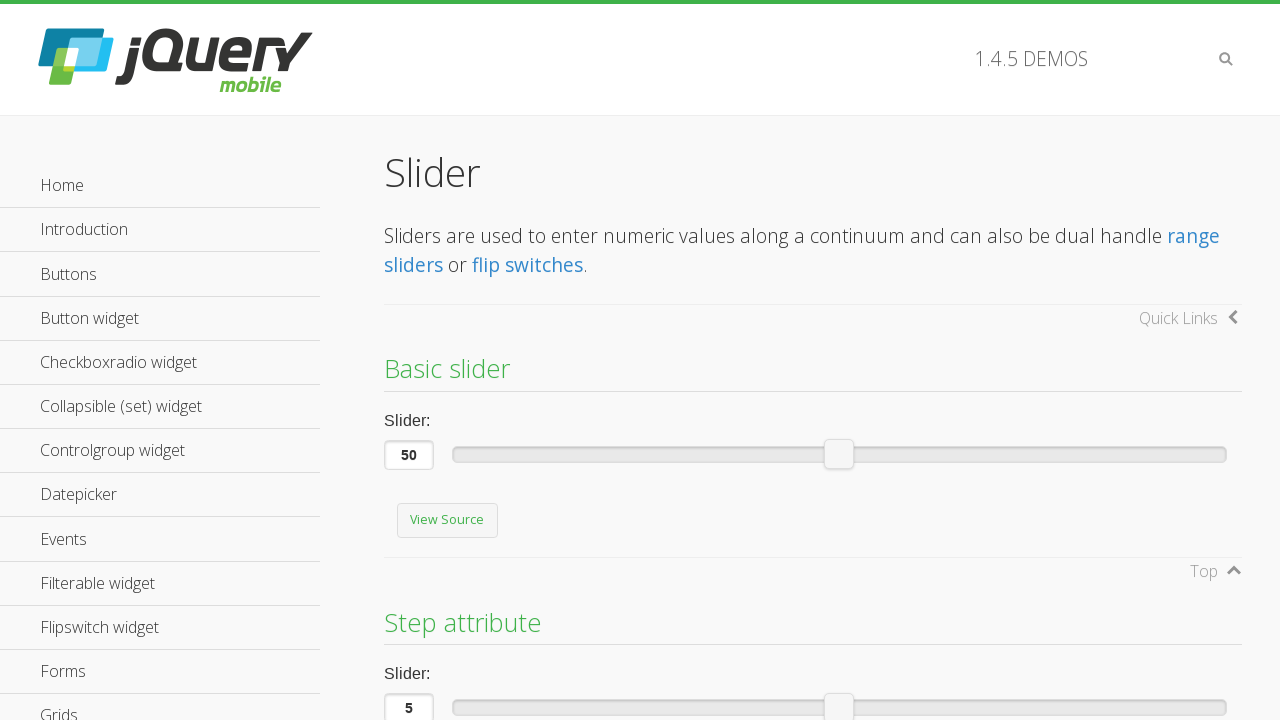

Navigated to jQuery Mobile slider demo page
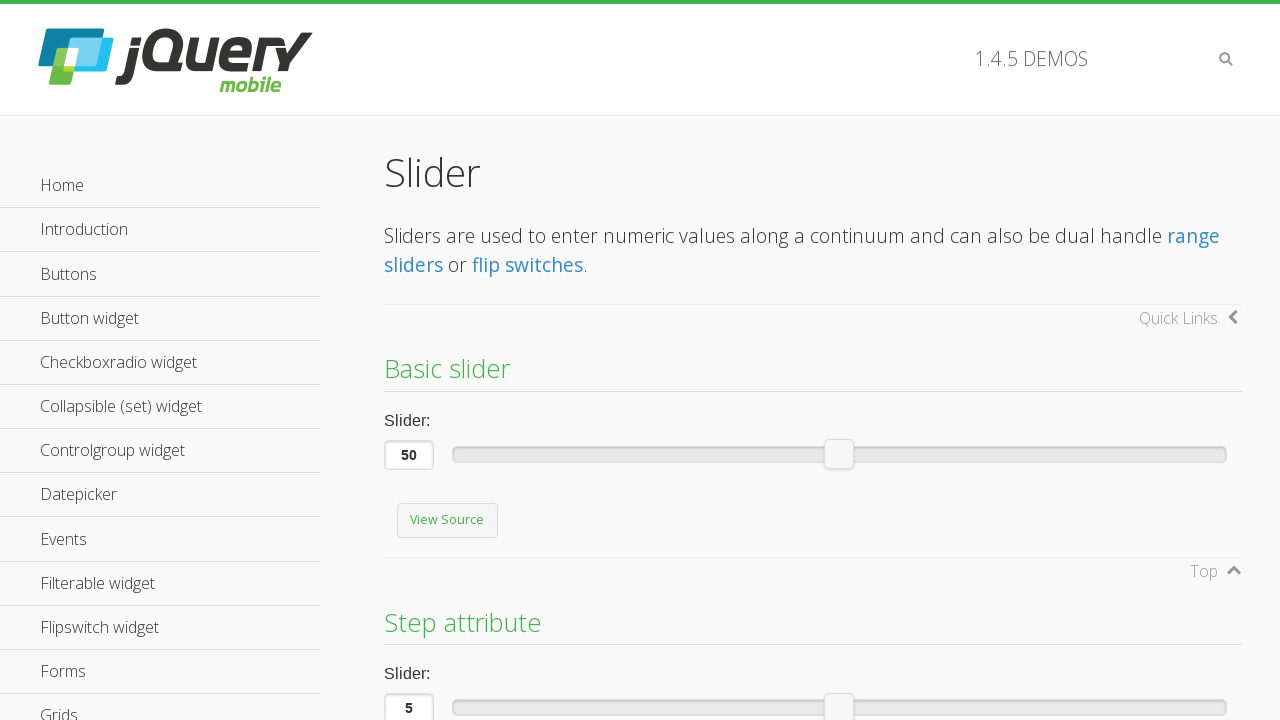

Located the basic slider handle element
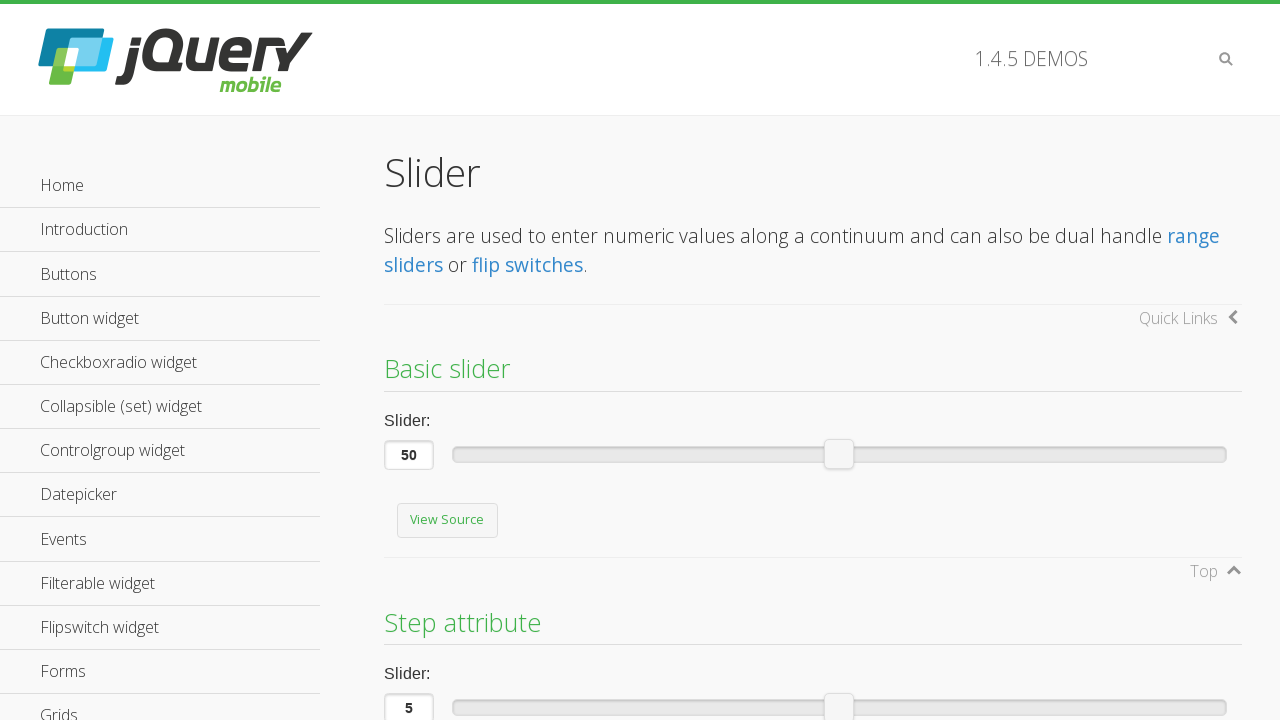

Slider handle is visible and ready for interaction
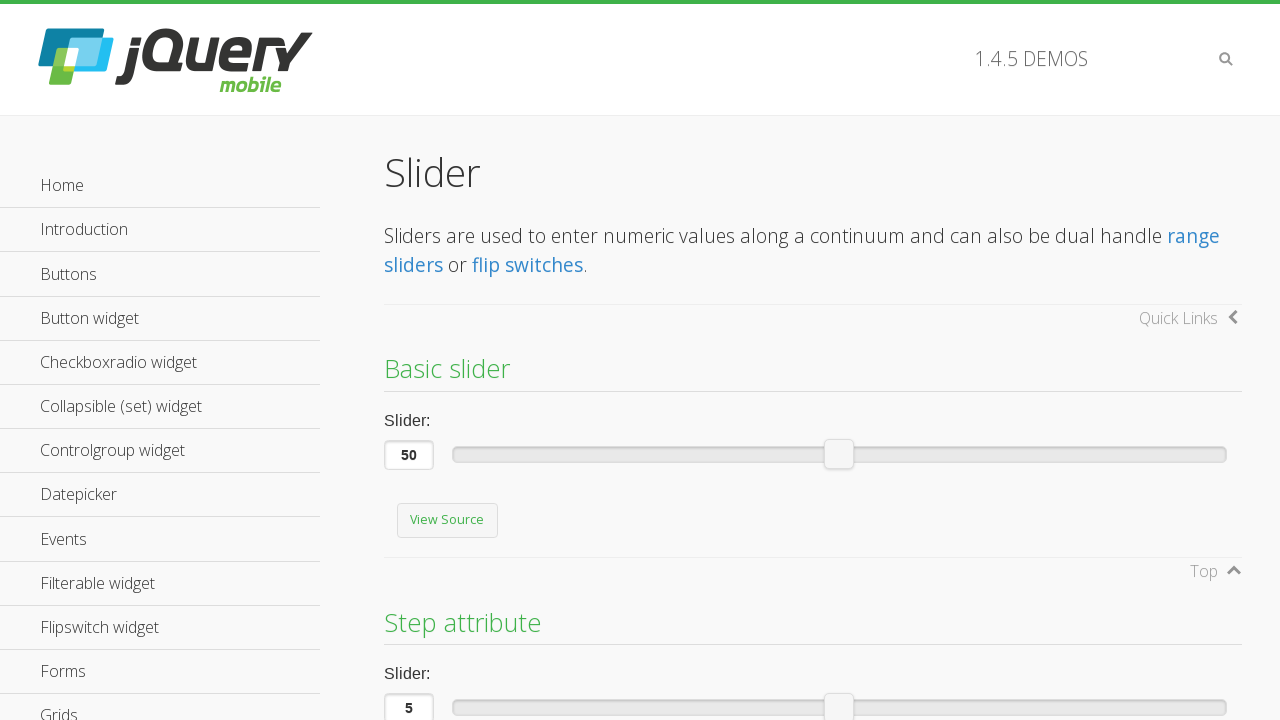

Retrieved bounding box of slider handle
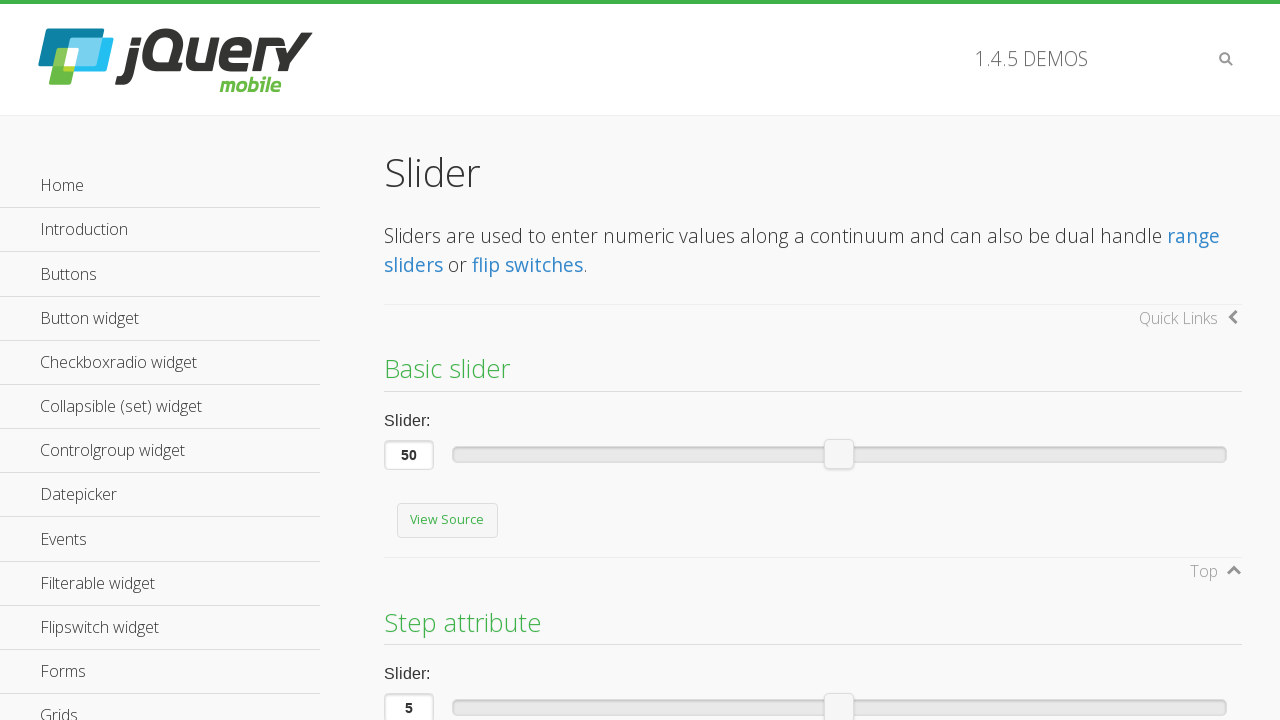

Moved mouse to center of slider handle at (839, 454)
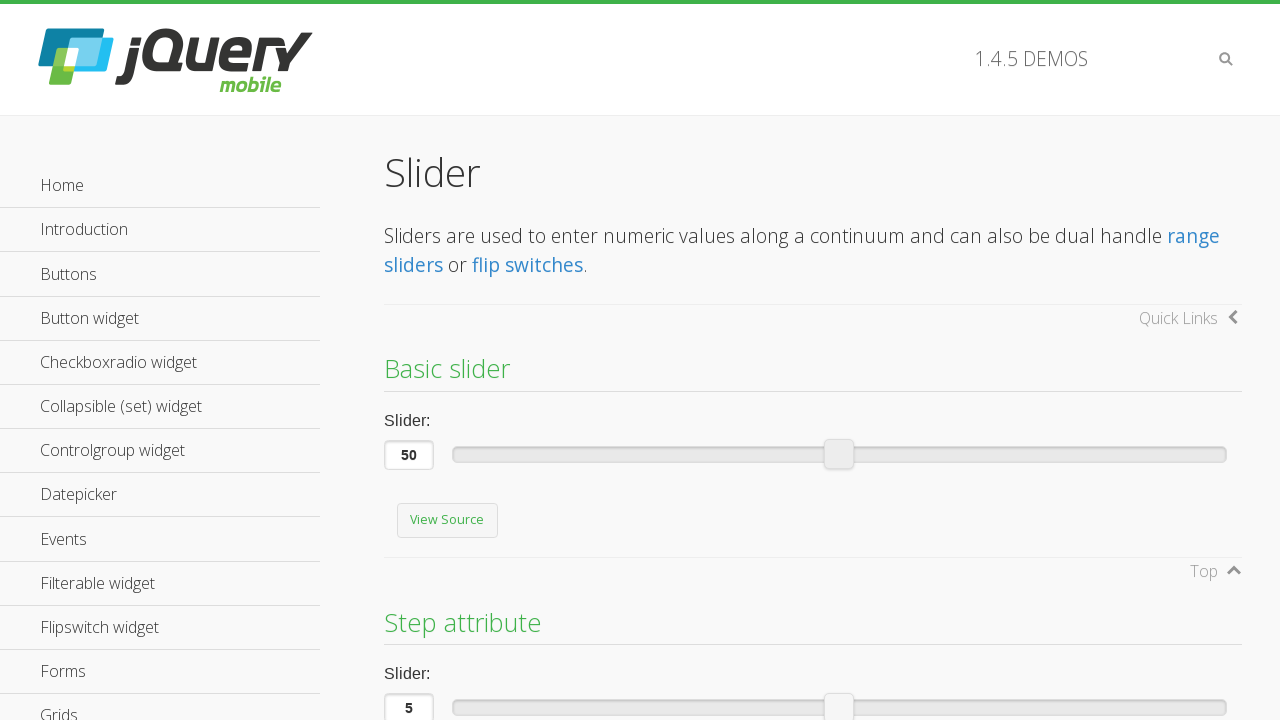

Pressed mouse button down on slider handle at (839, 454)
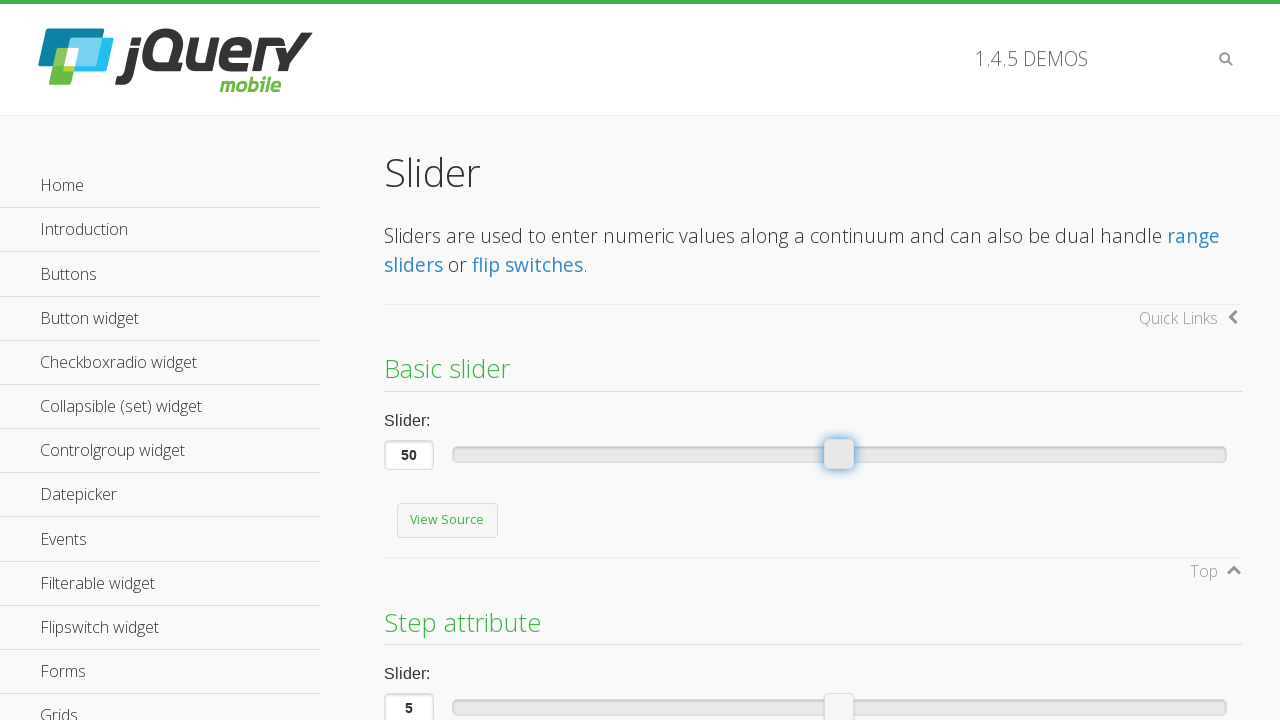

Dragged slider handle 75 pixels to the left at (764, 454)
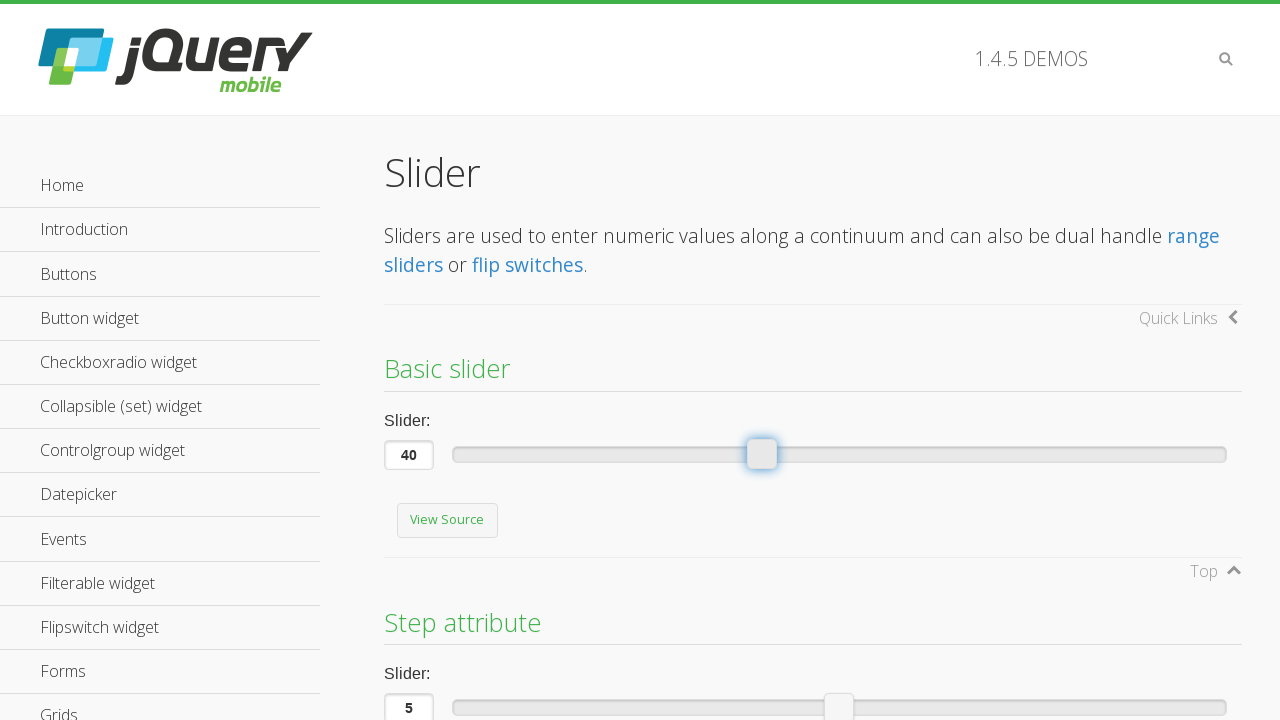

Released mouse button, slider drag operation complete at (764, 454)
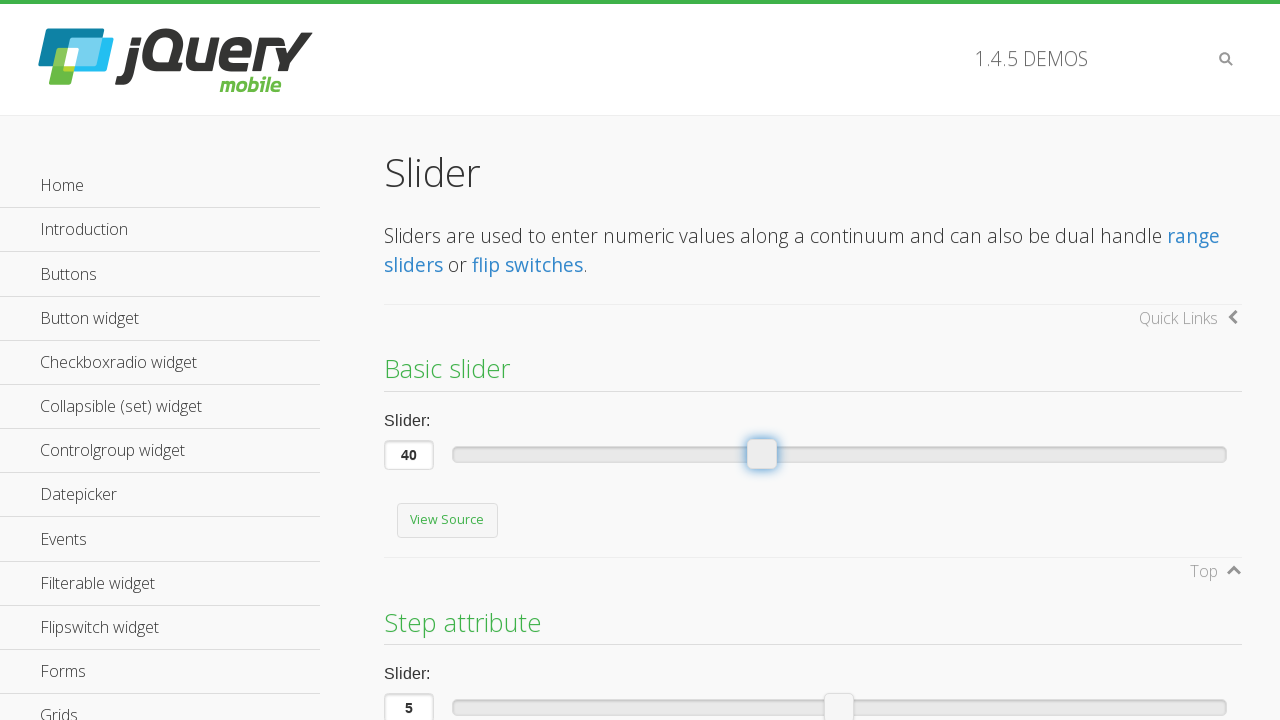

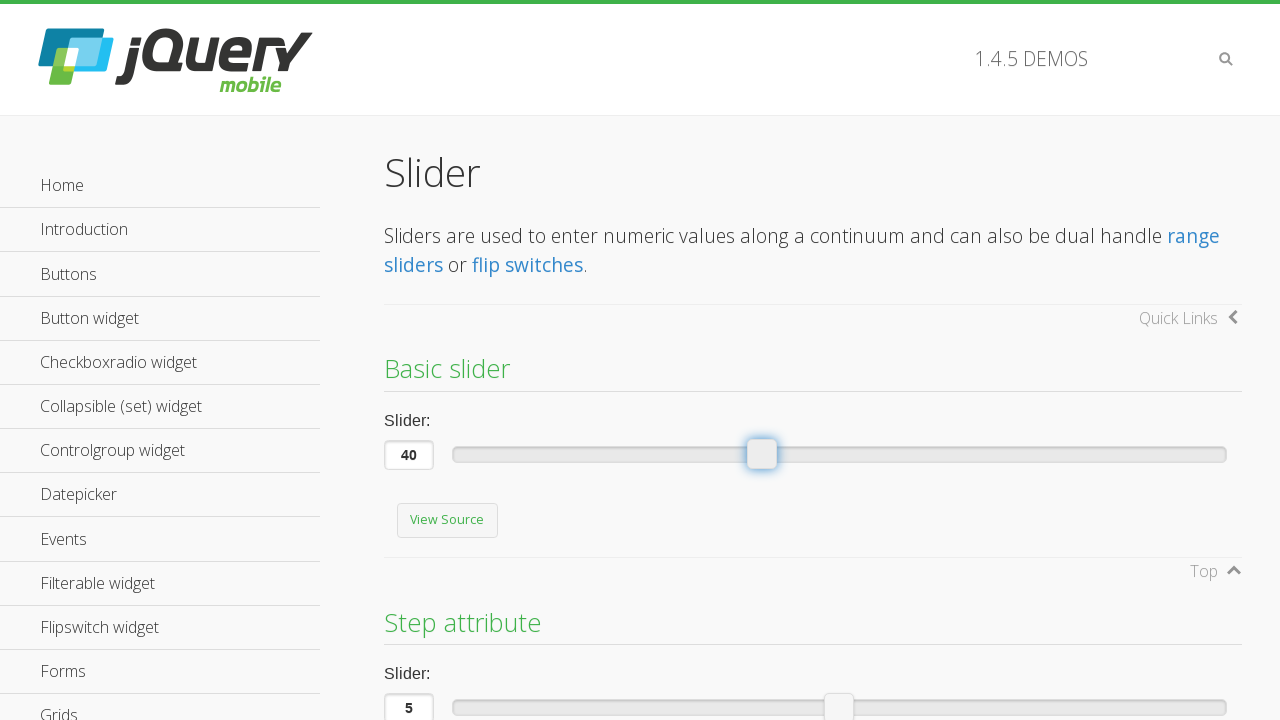